Tests JavaScript alert handling by clicking a button that triggers an alert and then accepting the alert dialog

Starting URL: https://letcode.in/alert

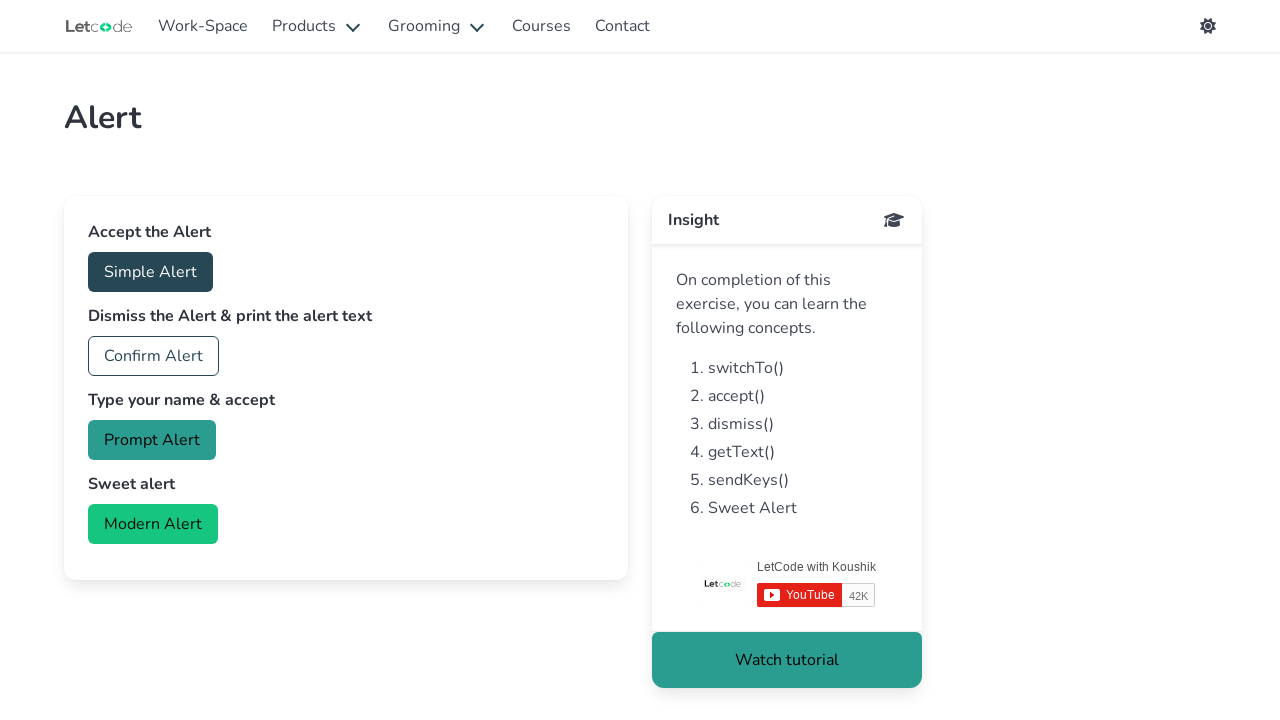

Set up dialog handler to accept alerts
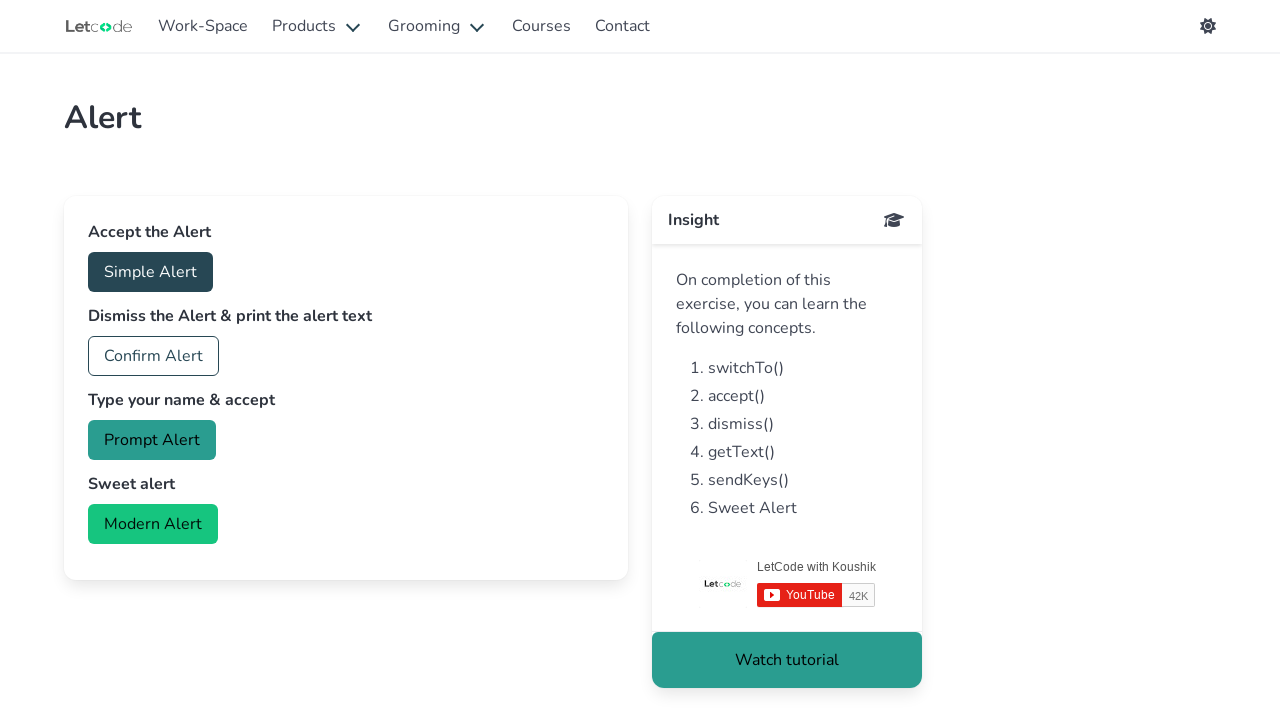

Clicked button to trigger JavaScript alert at (150, 272) on #accept
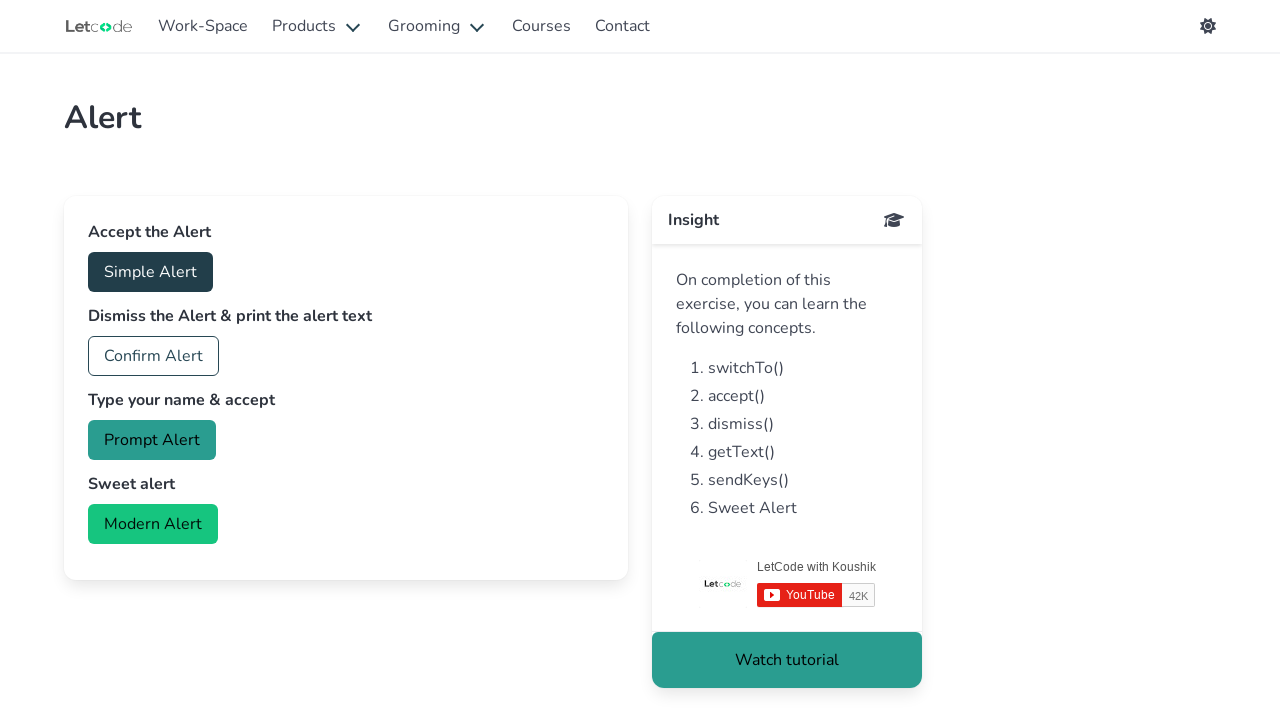

Waited for alert handling to complete
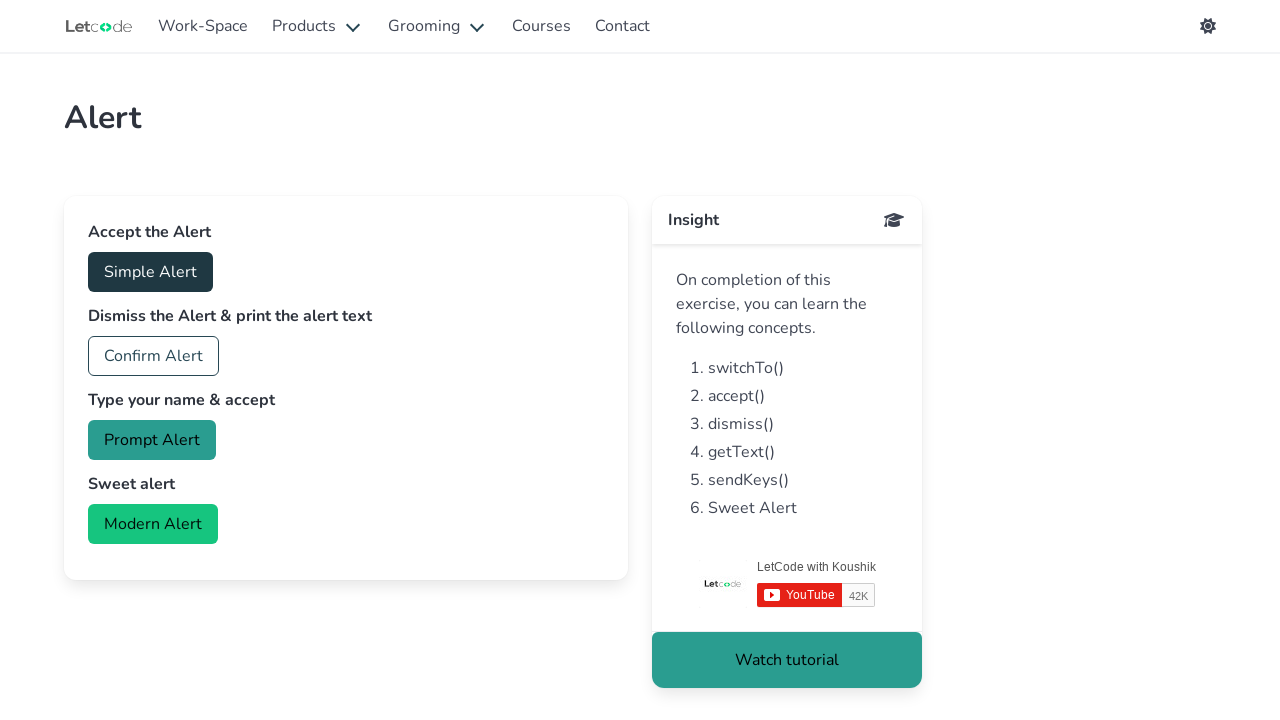

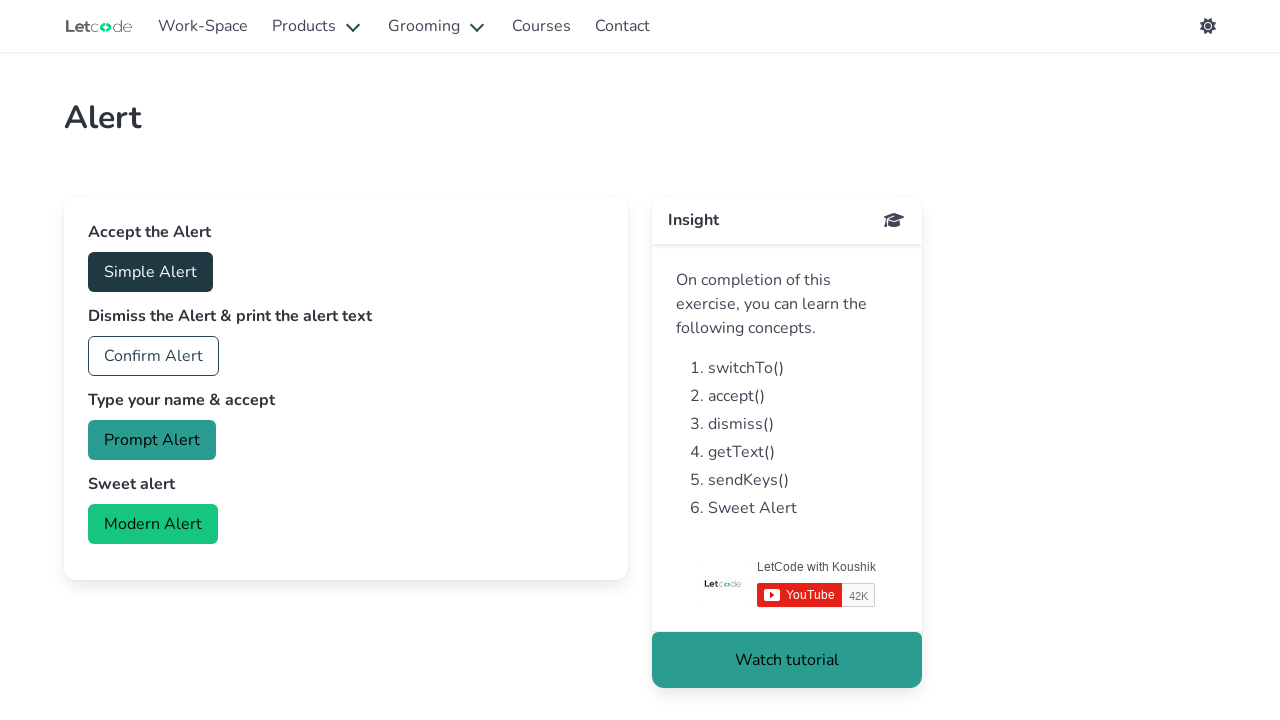